Tests navigation to the Links page on DemoQA by clicking through the Elements section and then selecting the Links menu item.

Starting URL: https://demoqa.com

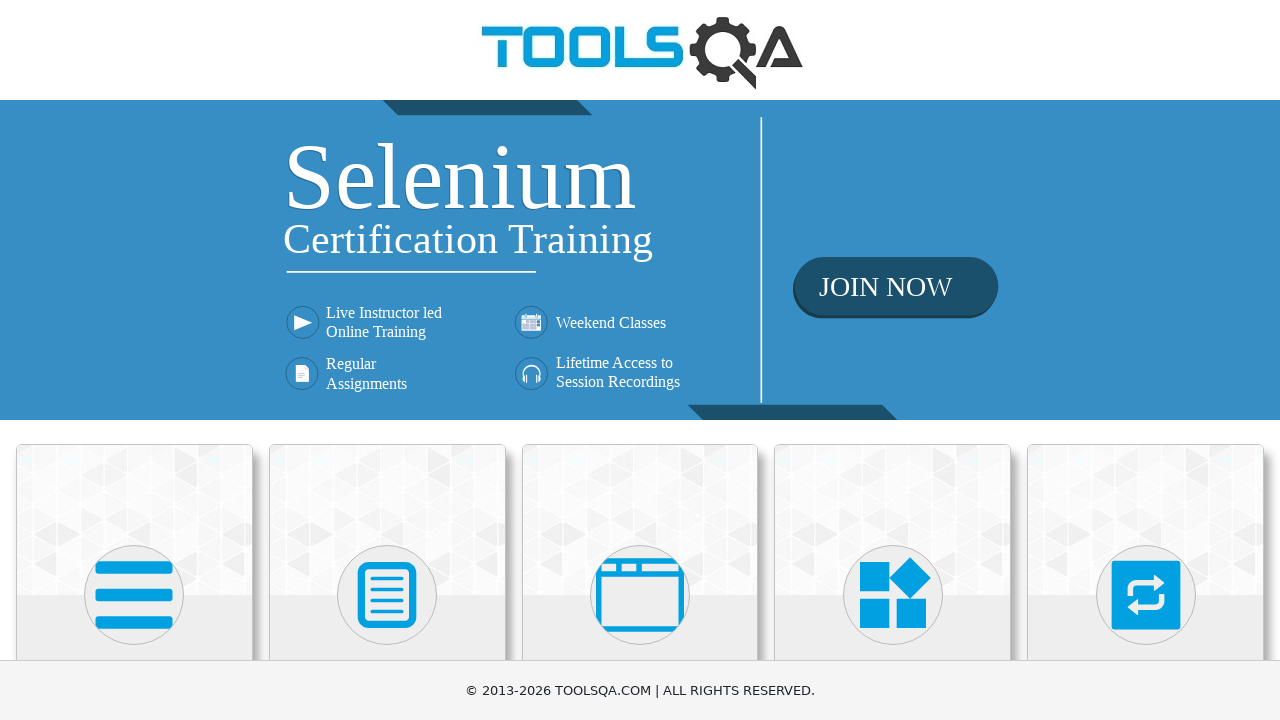

Clicked on Elements section card at (134, 577) on xpath=//h5[text()='Elements']/../../../div
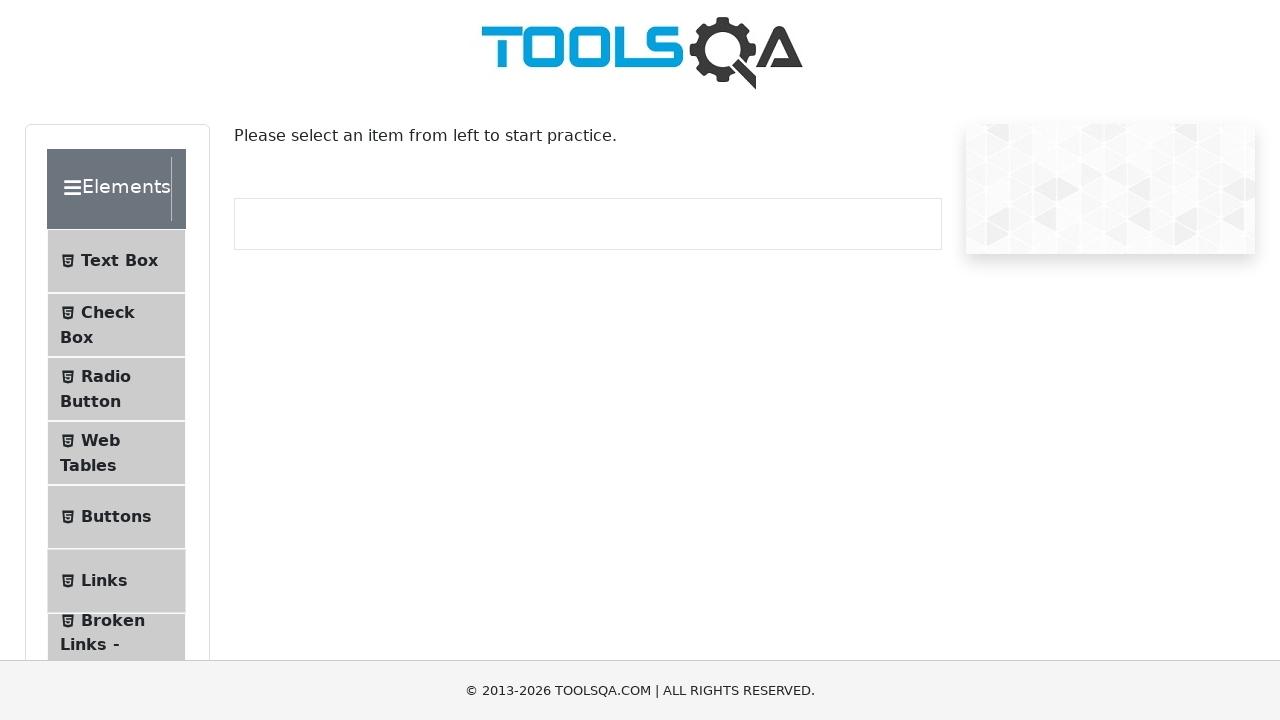

Clicked on Links menu item at (94, 581) on xpath=//span[text()='Links']/..
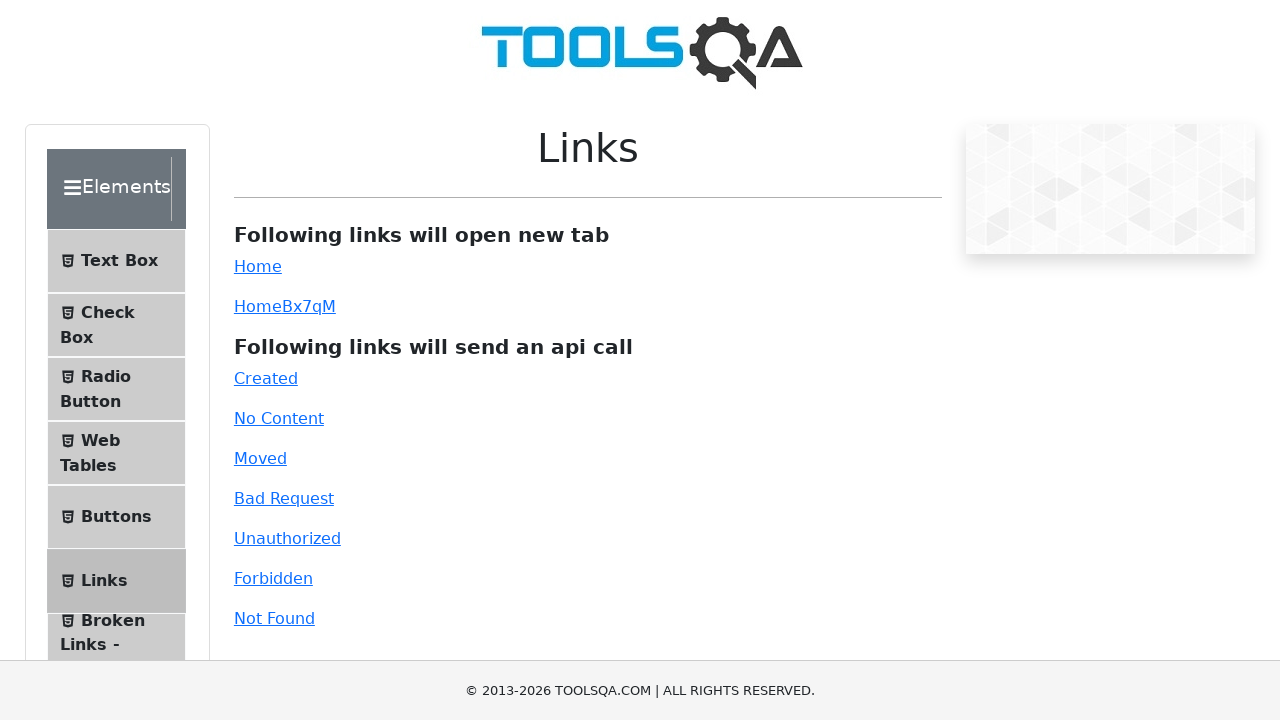

Waited for Links page to load completely
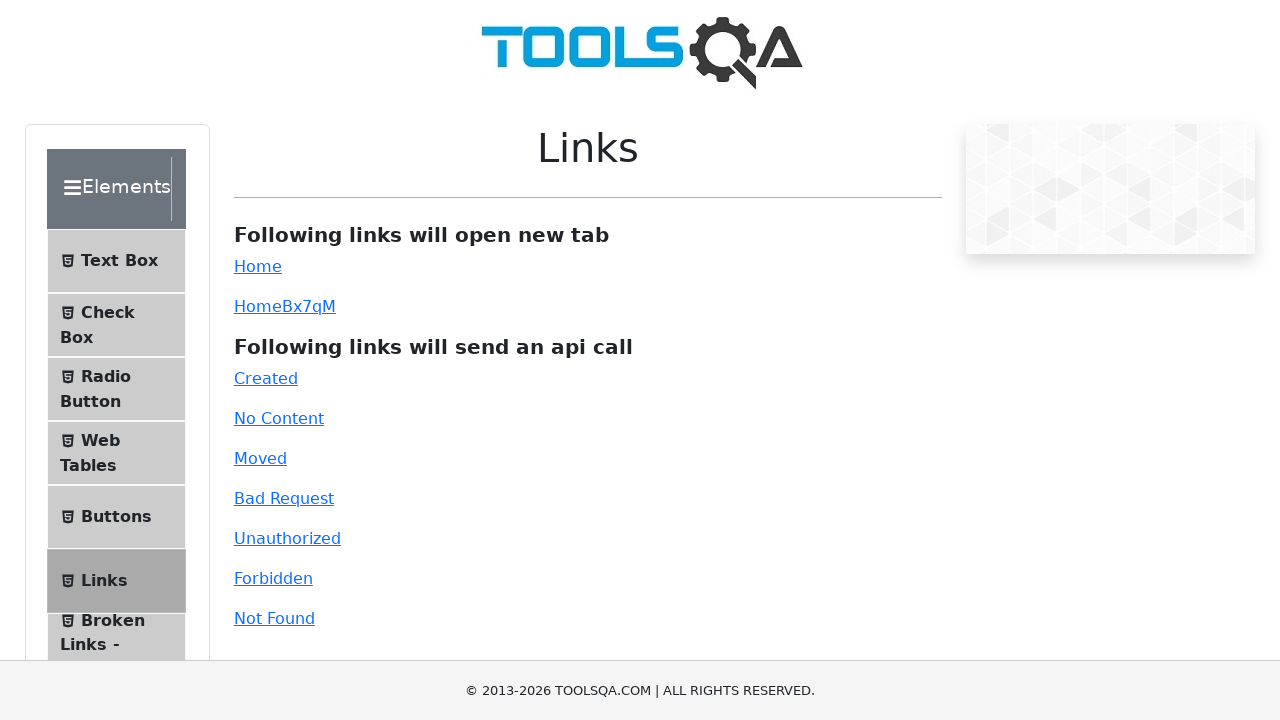

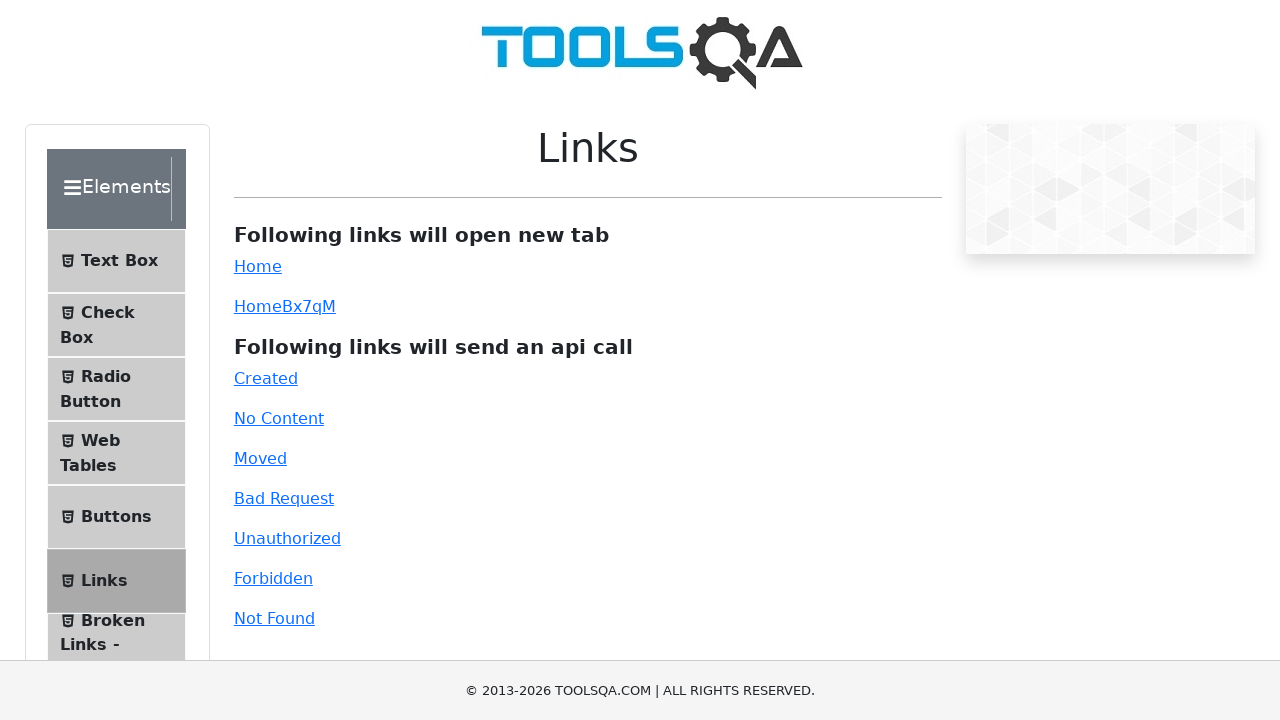